Tests the add/remove elements functionality by clicking the Add Element button, verifying the Delete button appears, clicking Delete, and verifying the page heading is still visible.

Starting URL: https://the-internet.herokuapp.com/add_remove_elements/

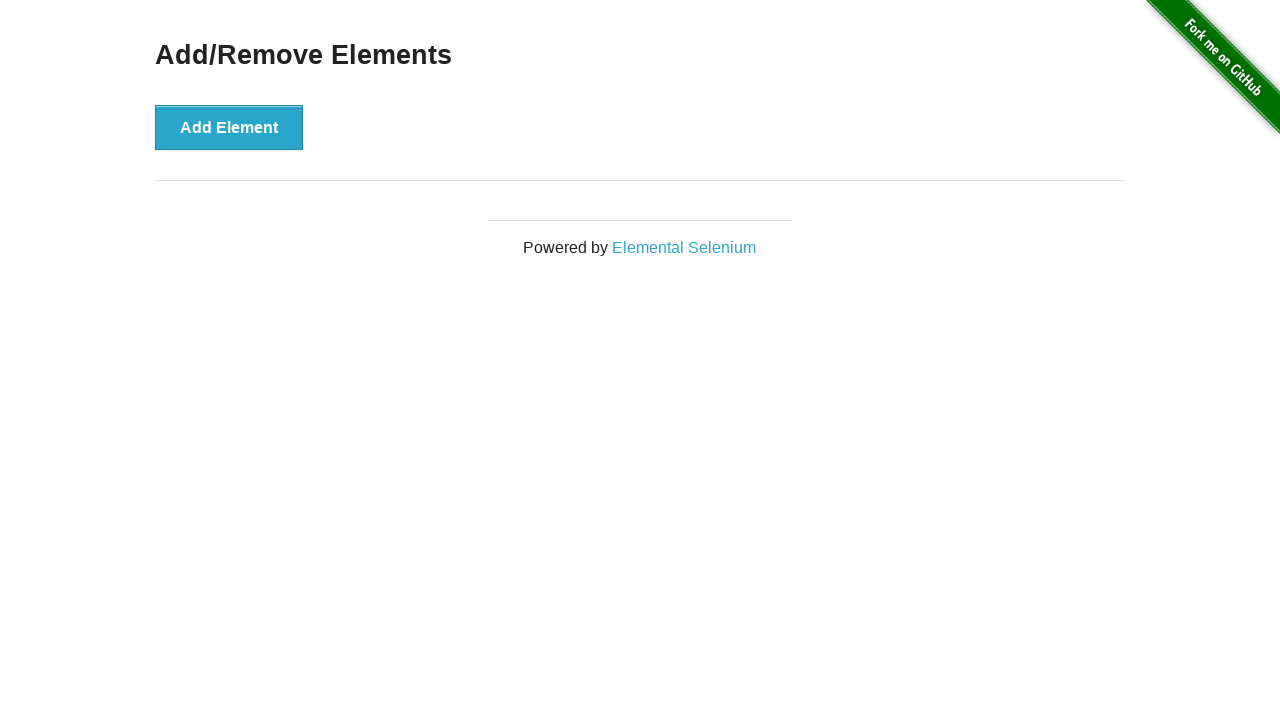

Clicked Add Element button at (229, 127) on xpath=//*[text()='Add Element']
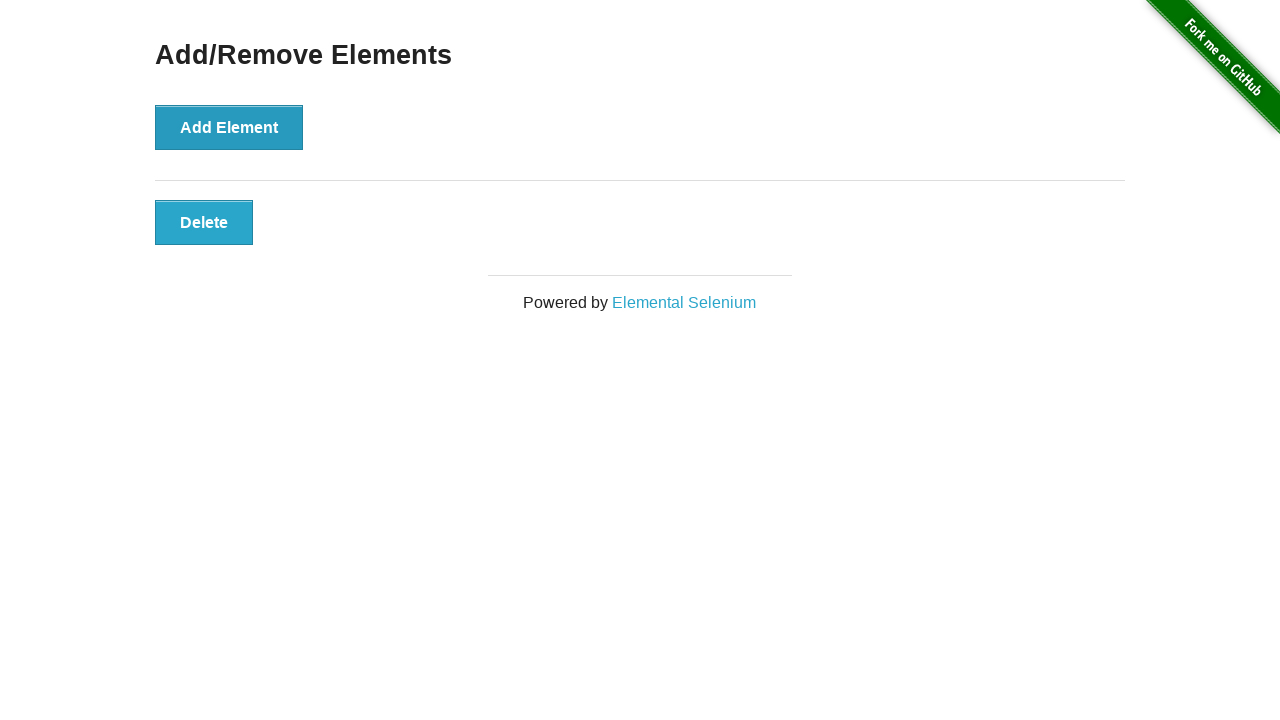

Delete button appeared and is visible
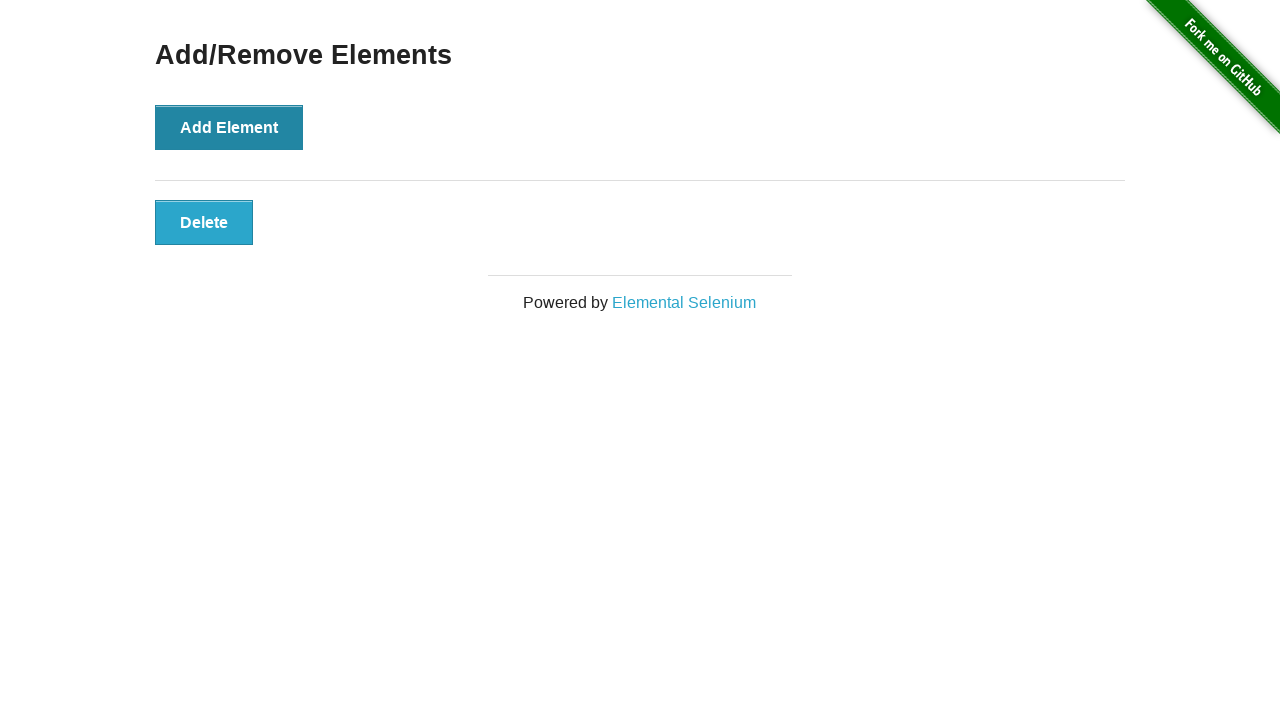

Clicked Delete button at (204, 222) on button.added-manually
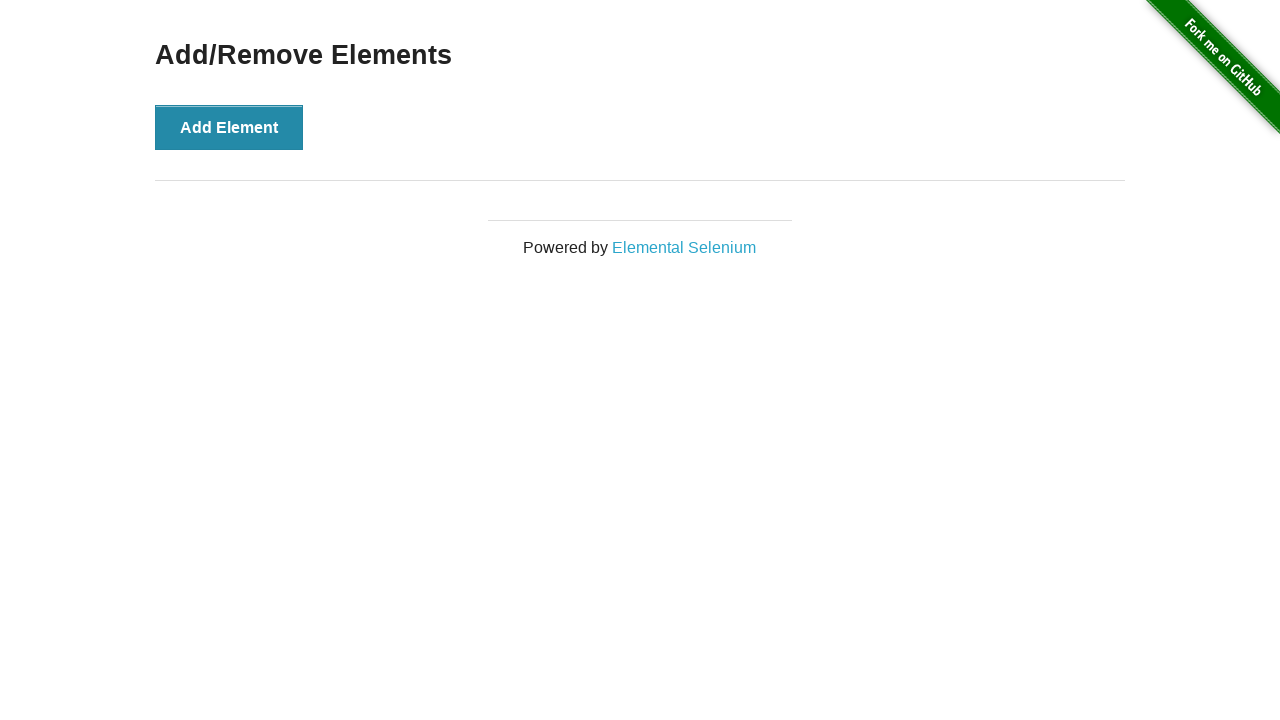

Verified Add/Remove Elements heading is still visible
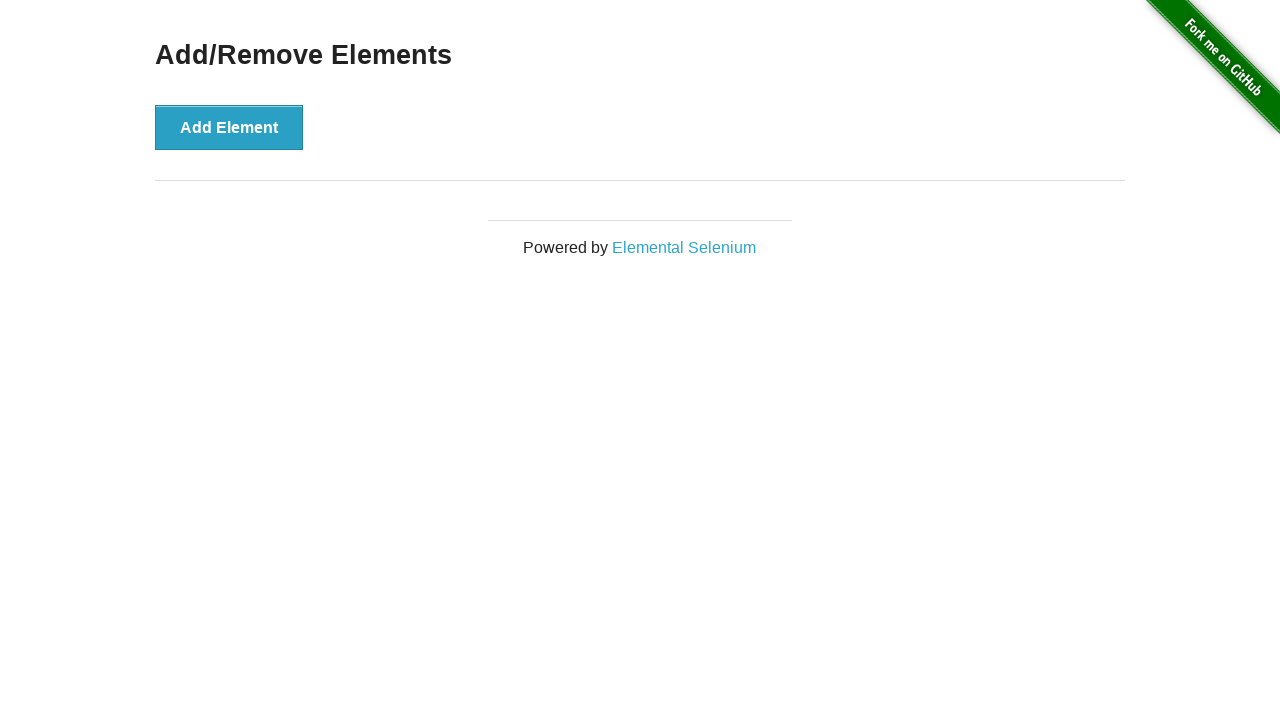

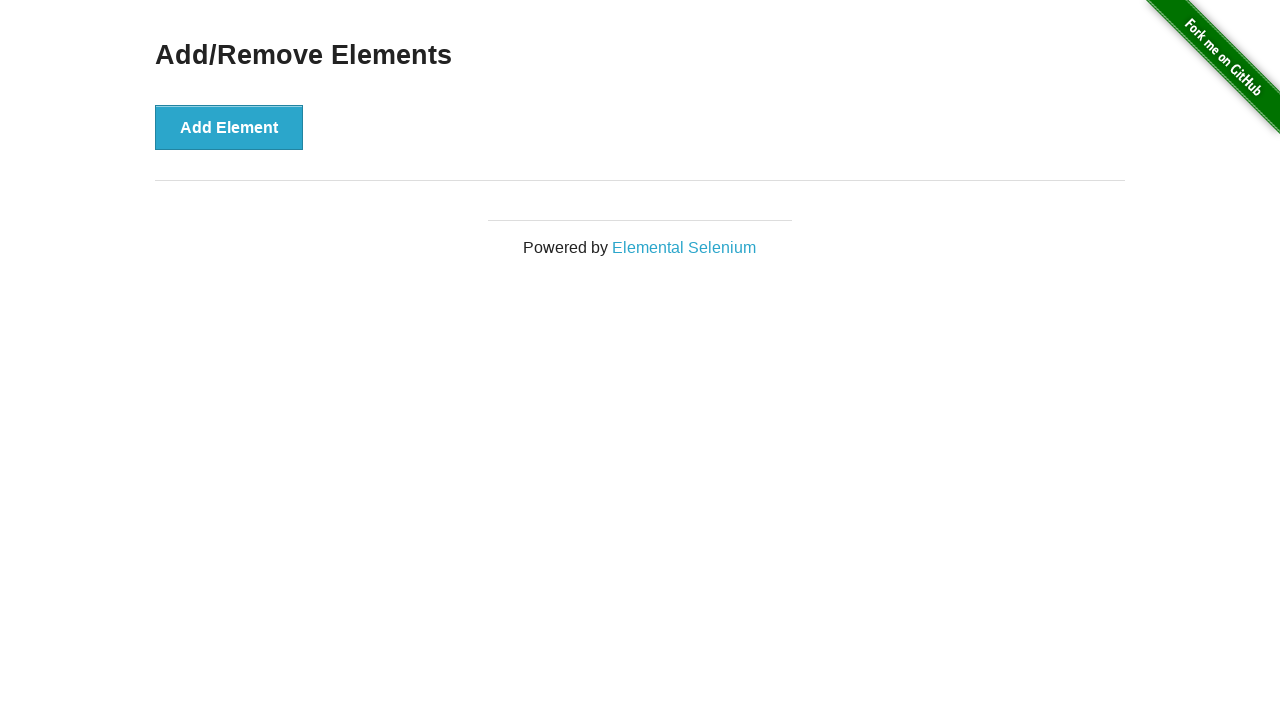